Tests drag-and-drop functionality by dragging an element to a new position within an iframe on the jQuery UI draggable demo page

Starting URL: https://jqueryui.com/draggable/

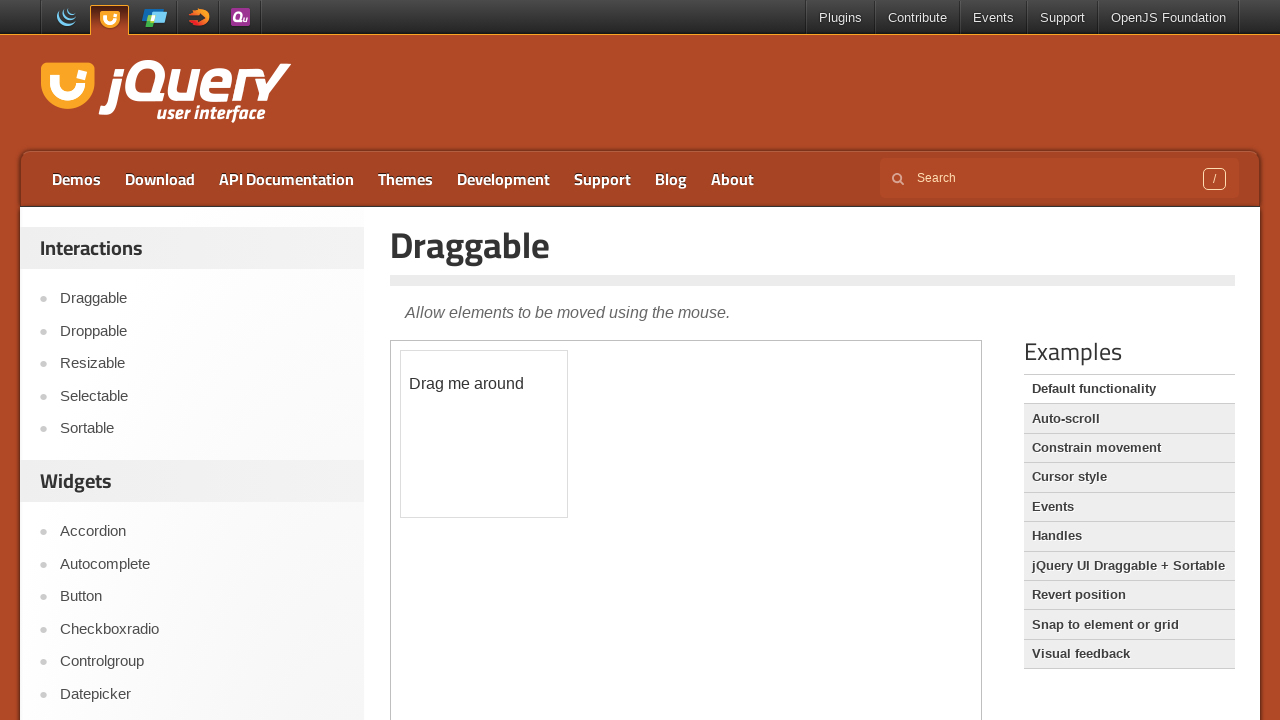

Located the demo iframe
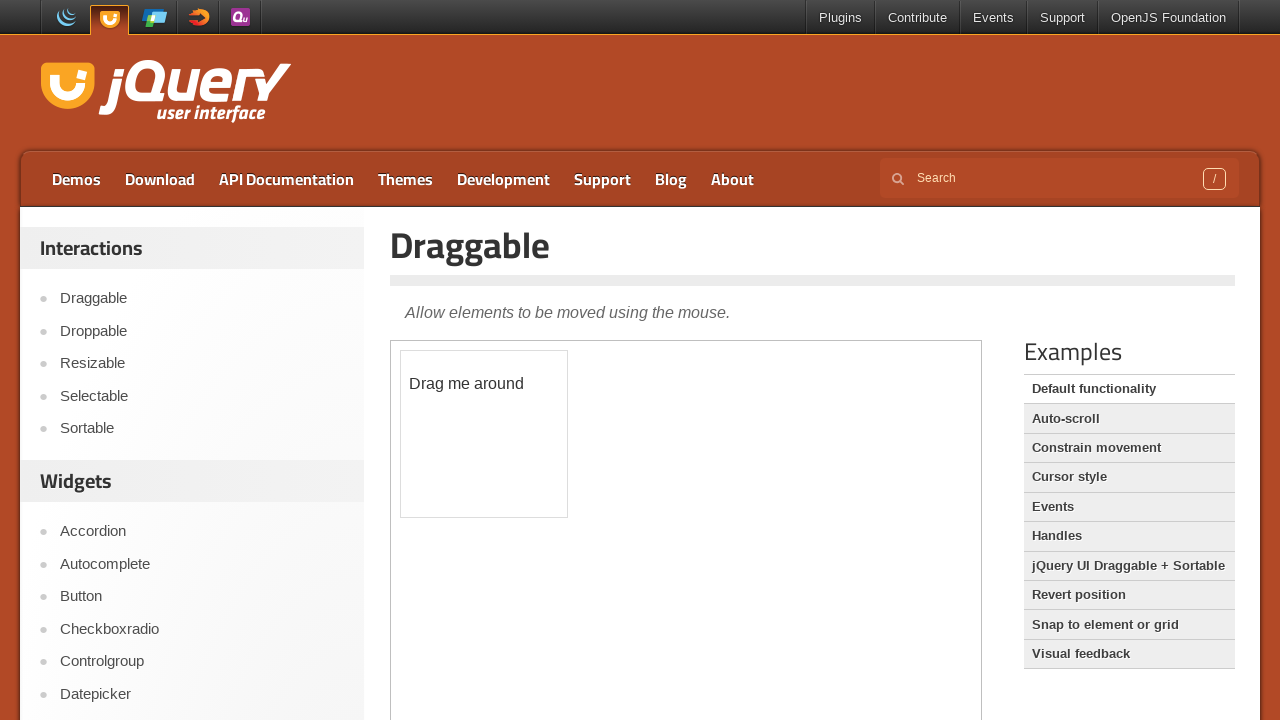

Located the draggable element
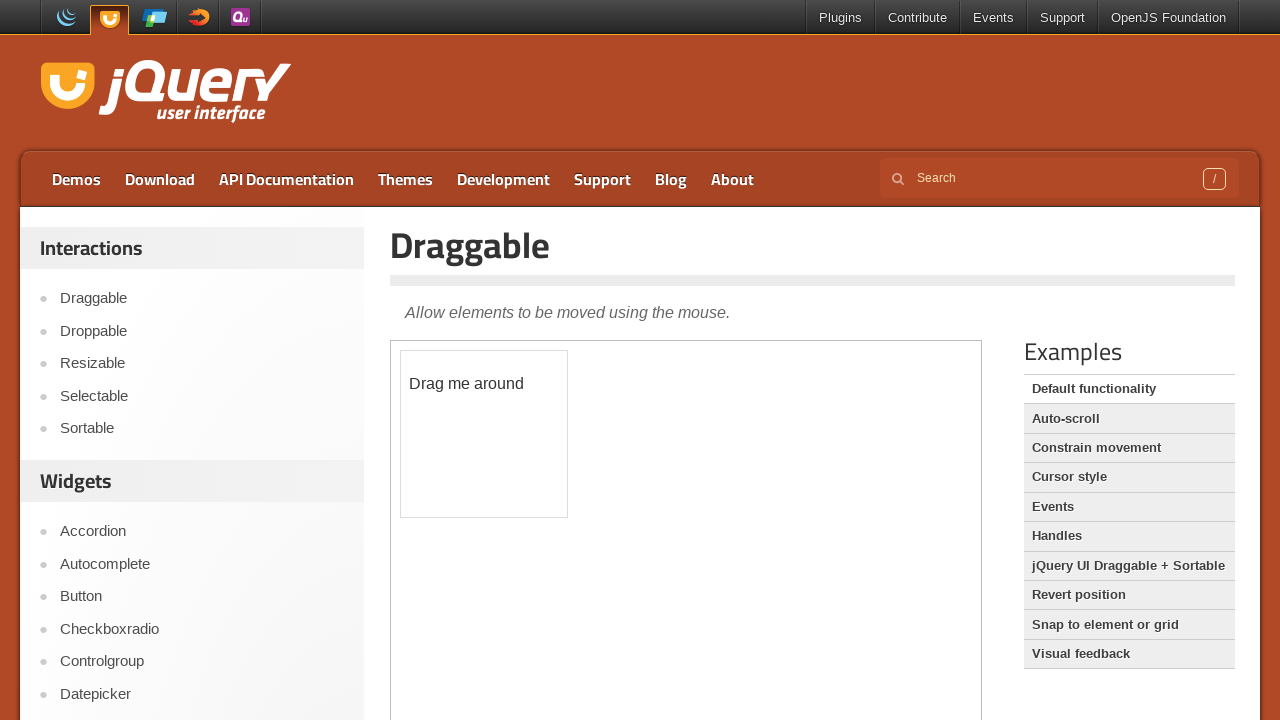

Dragged element 25px right and 75px down to new position at (426, 426)
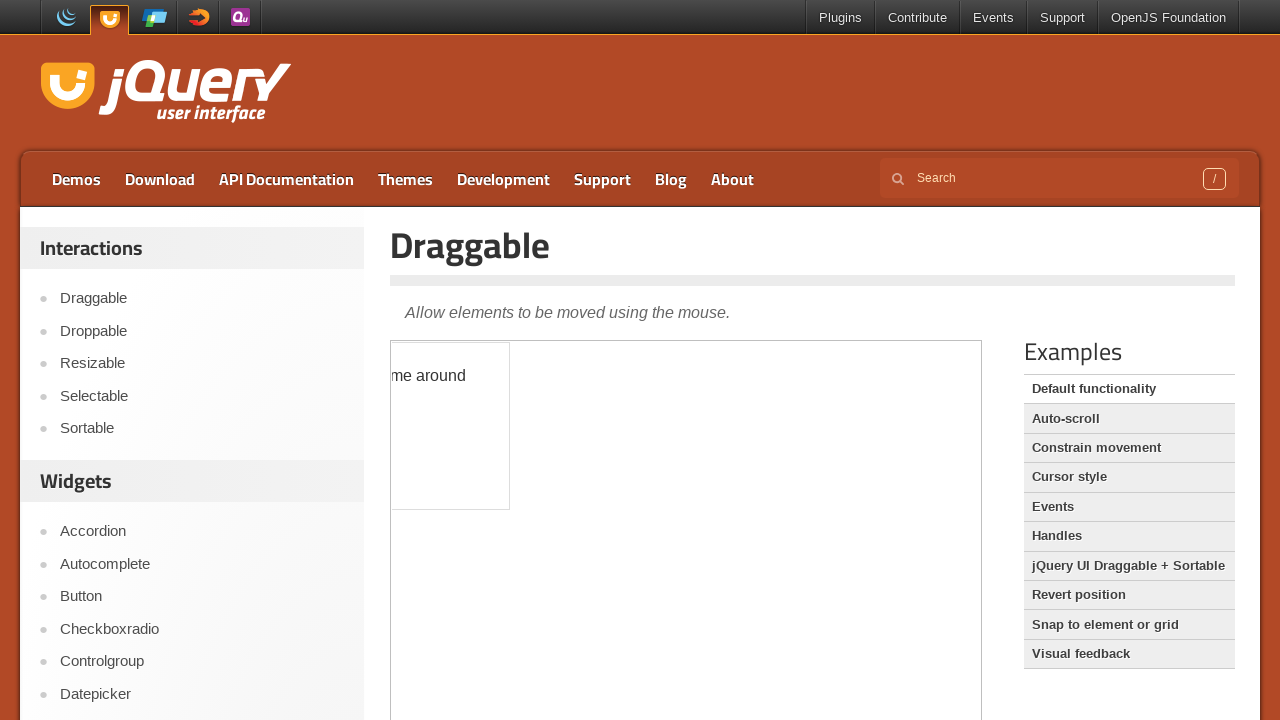

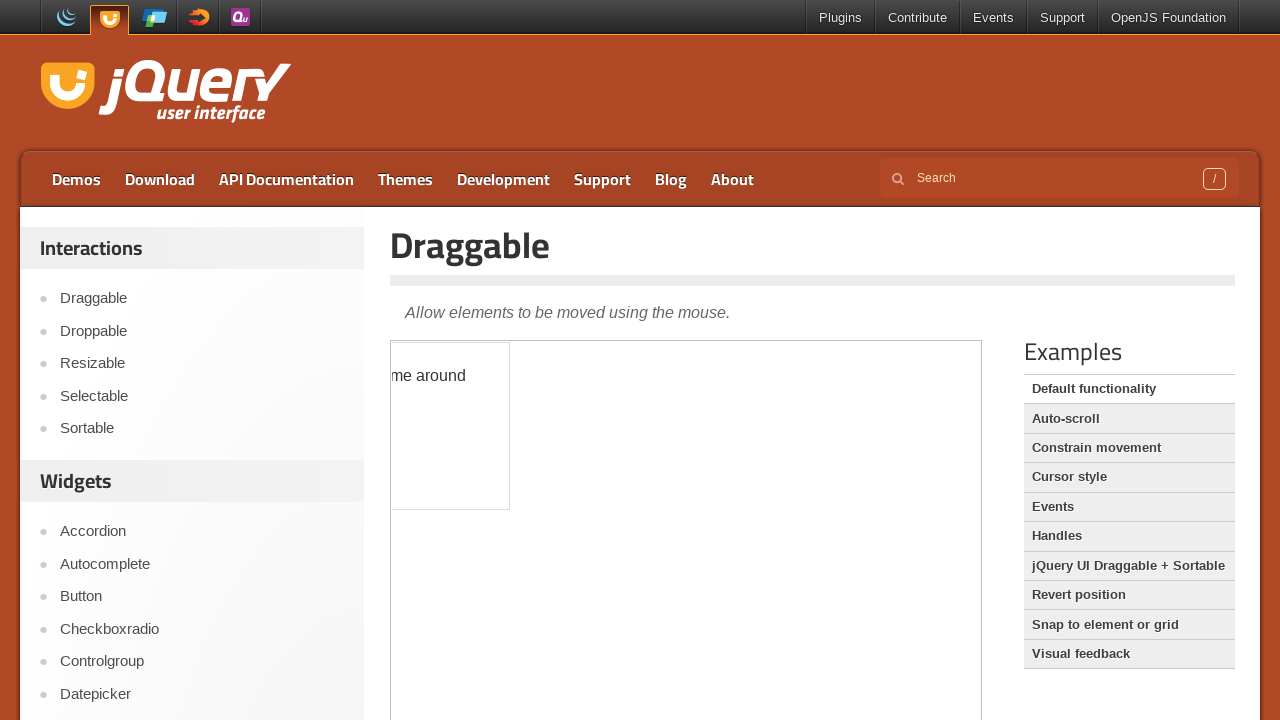